Tests date picker by setting today's date

Starting URL: https://bonigarcia.dev/selenium-webdriver-java/web-form.html

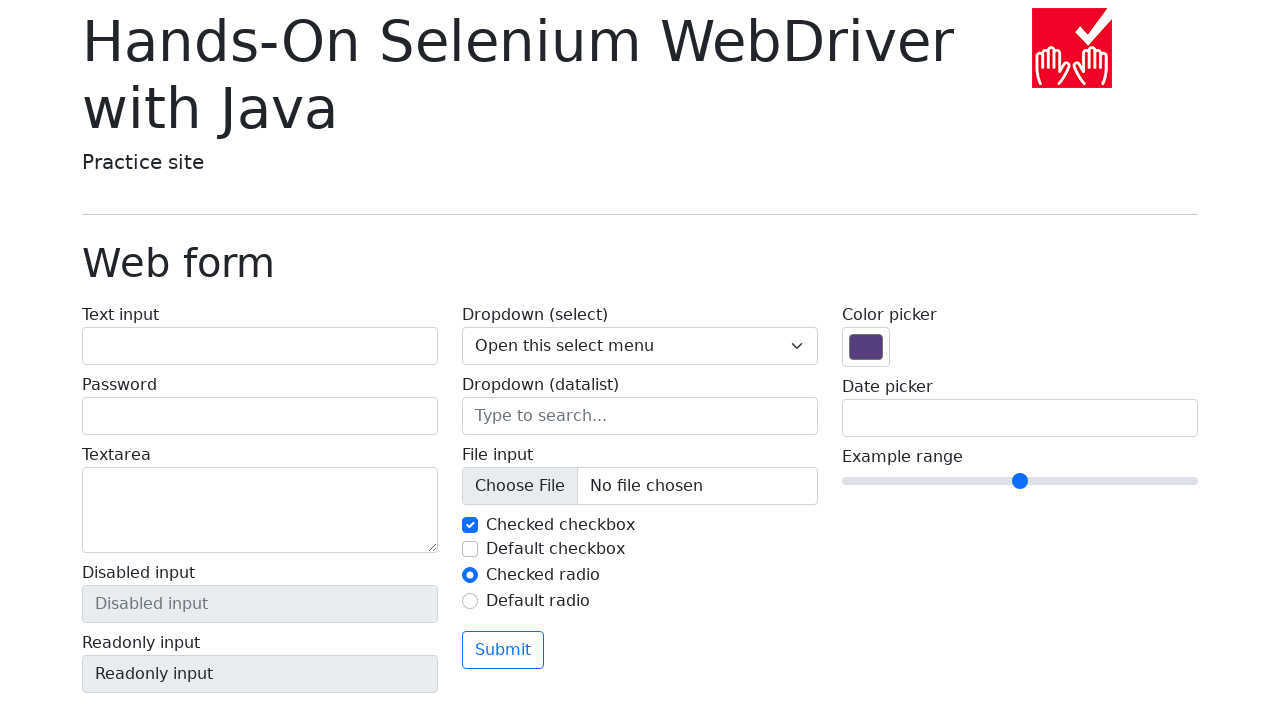

Set date picker to today's date: 02/25/2026
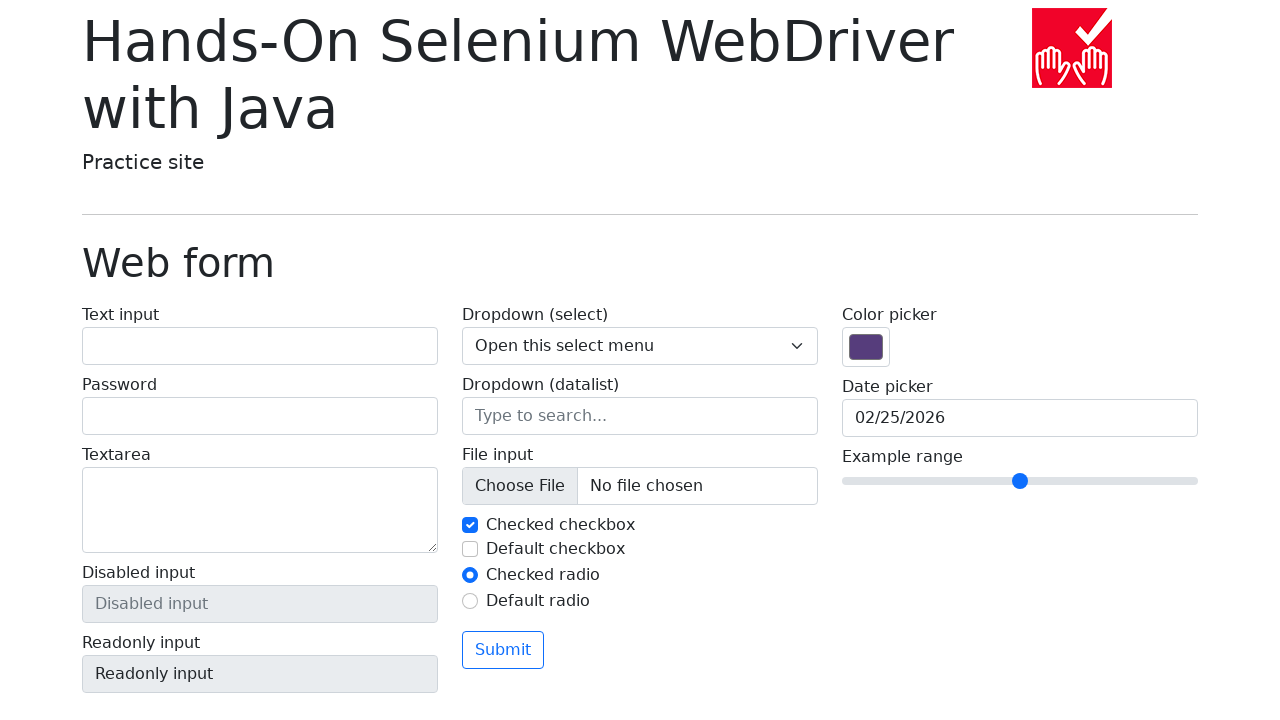

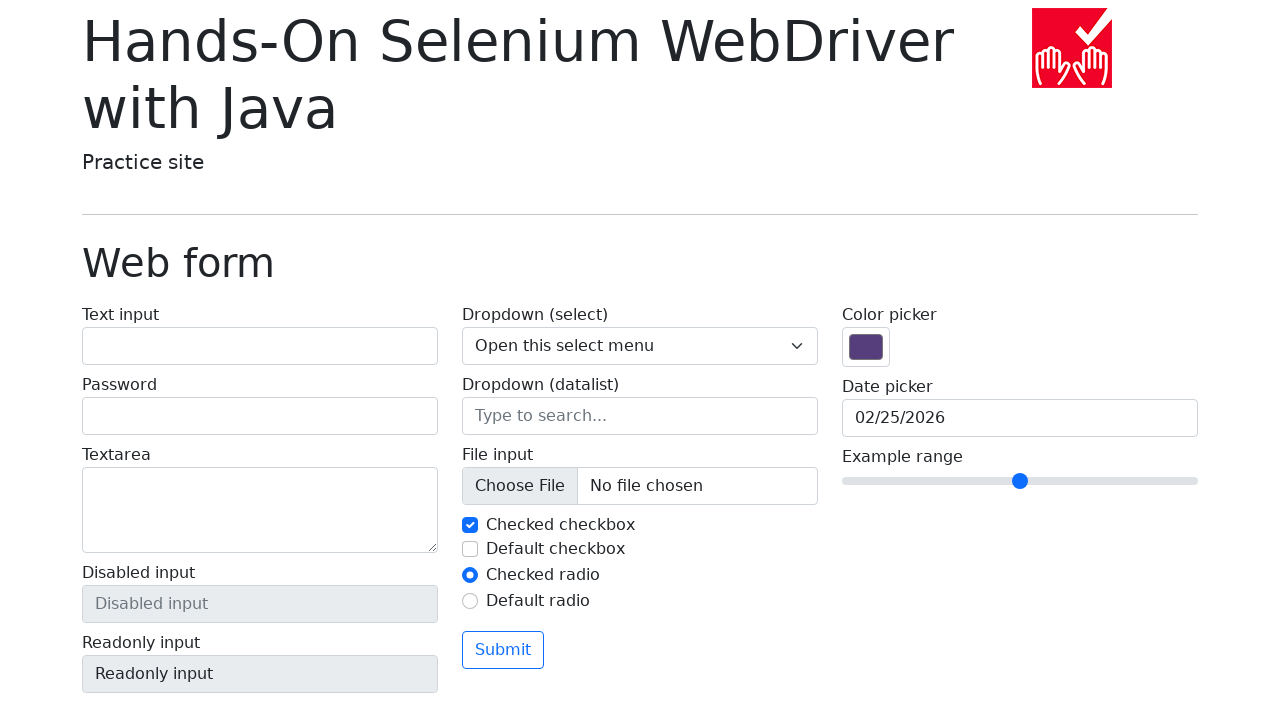